Tests dynamic content loading by clicking a Start button and waiting for a hidden element to become visible

Starting URL: https://the-internet.herokuapp.com/dynamic_loading/1

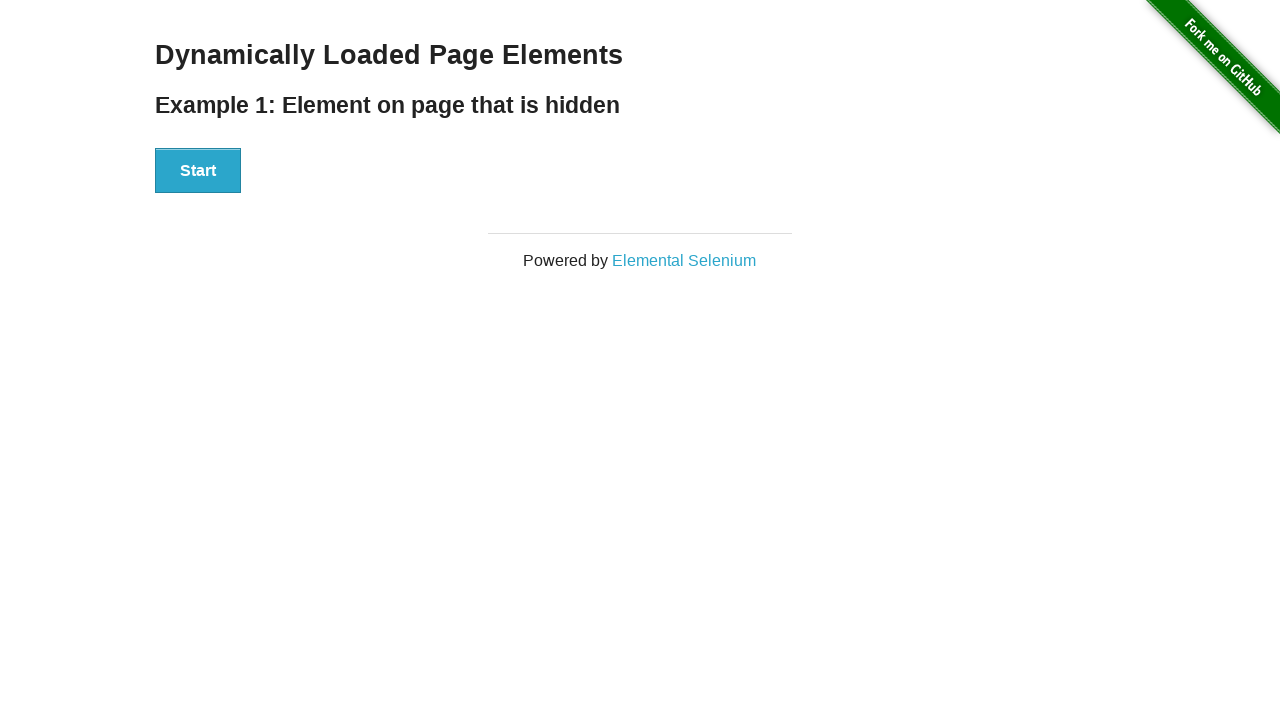

Clicked the Start button to begin dynamic loading at (198, 171) on xpath=//button[text()='Start']
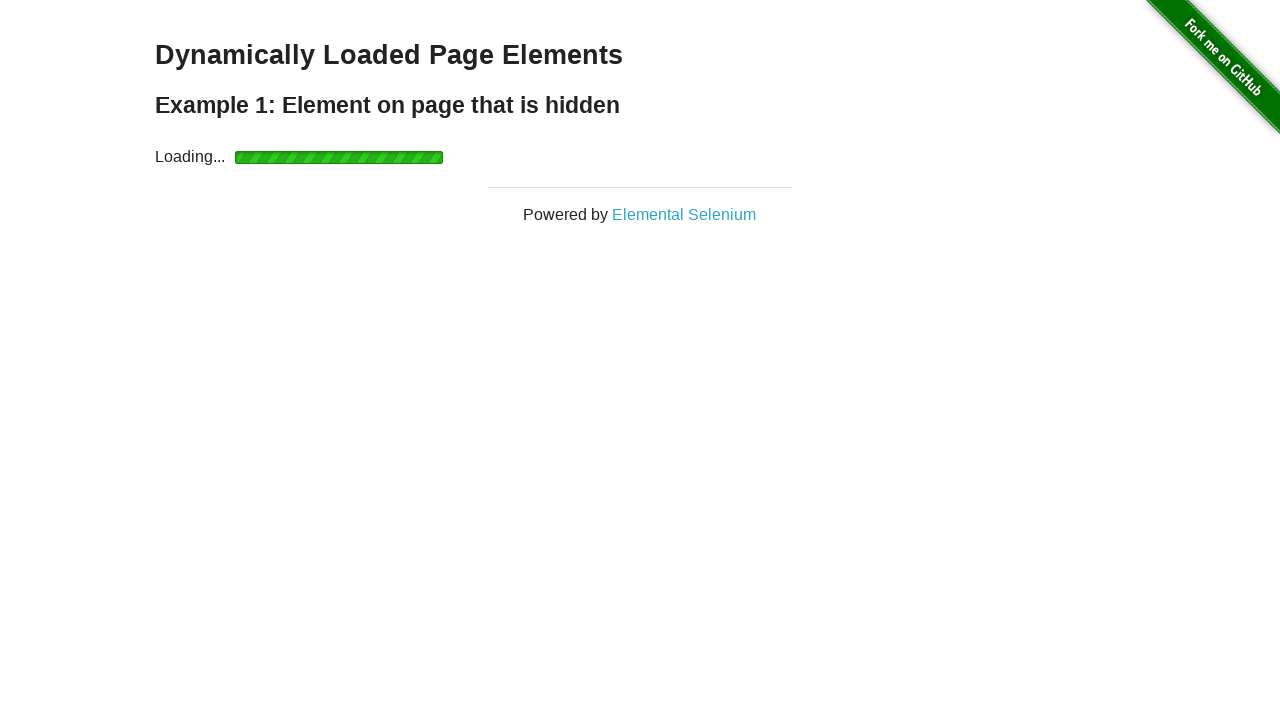

Waited for 'Hello World!' header to become visible
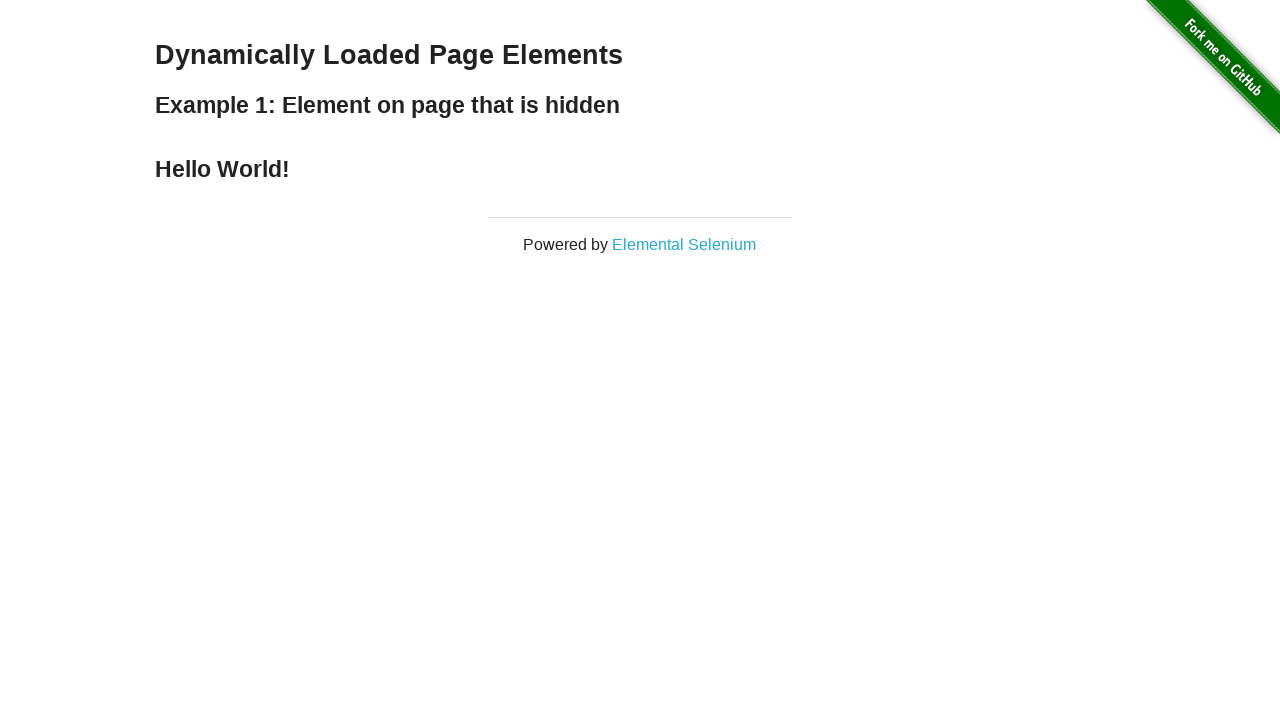

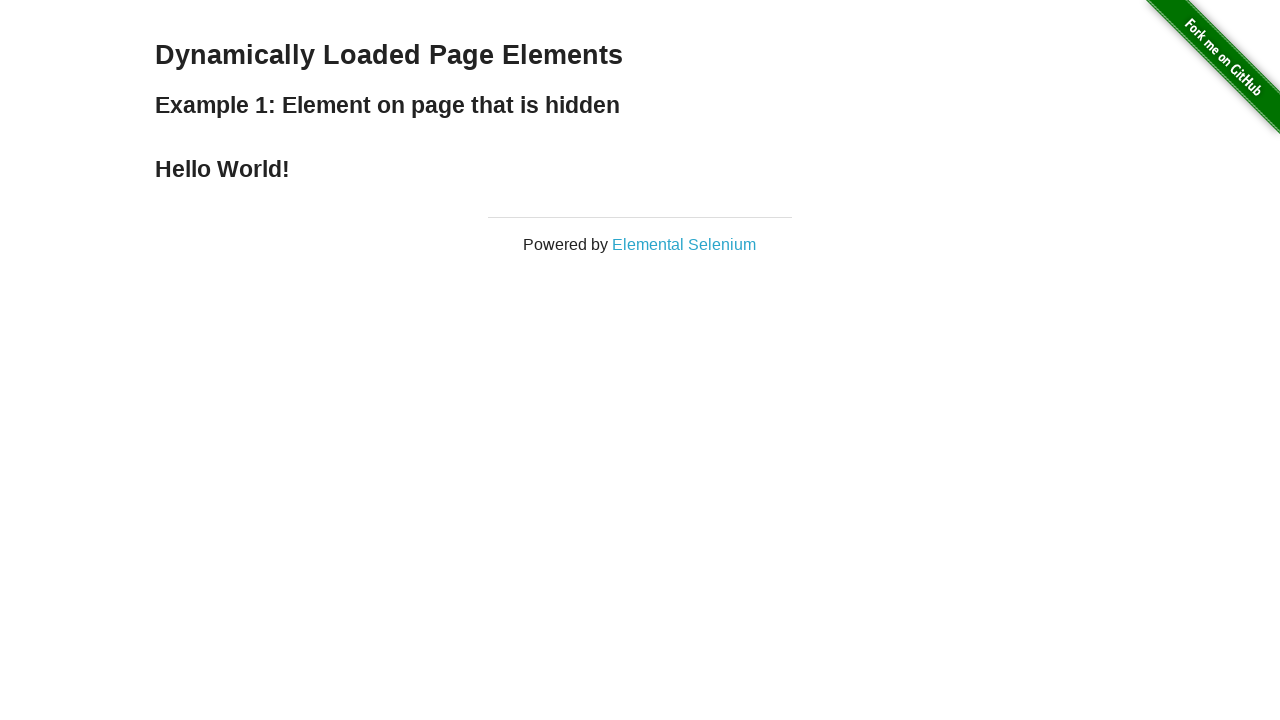